Demonstrates click-and-hold on source element, move to target, then release mouse button

Starting URL: https://crossbrowsertesting.github.io/drag-and-drop

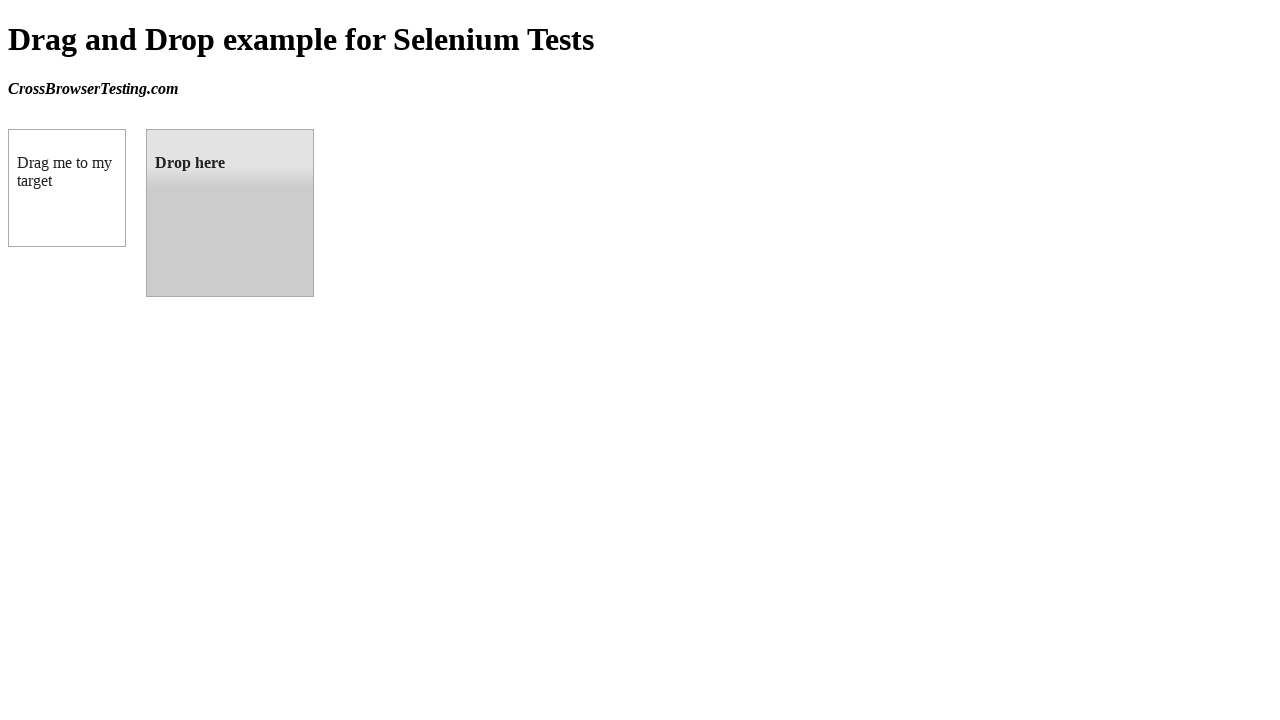

Waited for draggable element to load
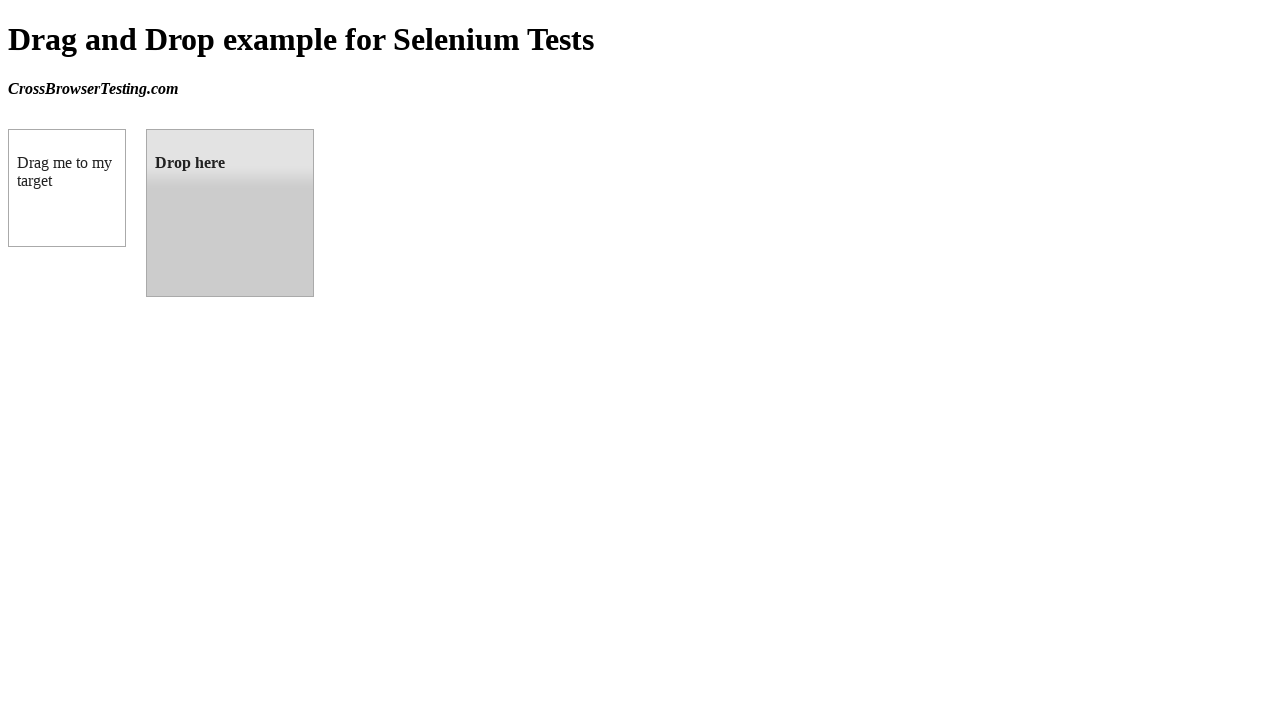

Waited for droppable element to load
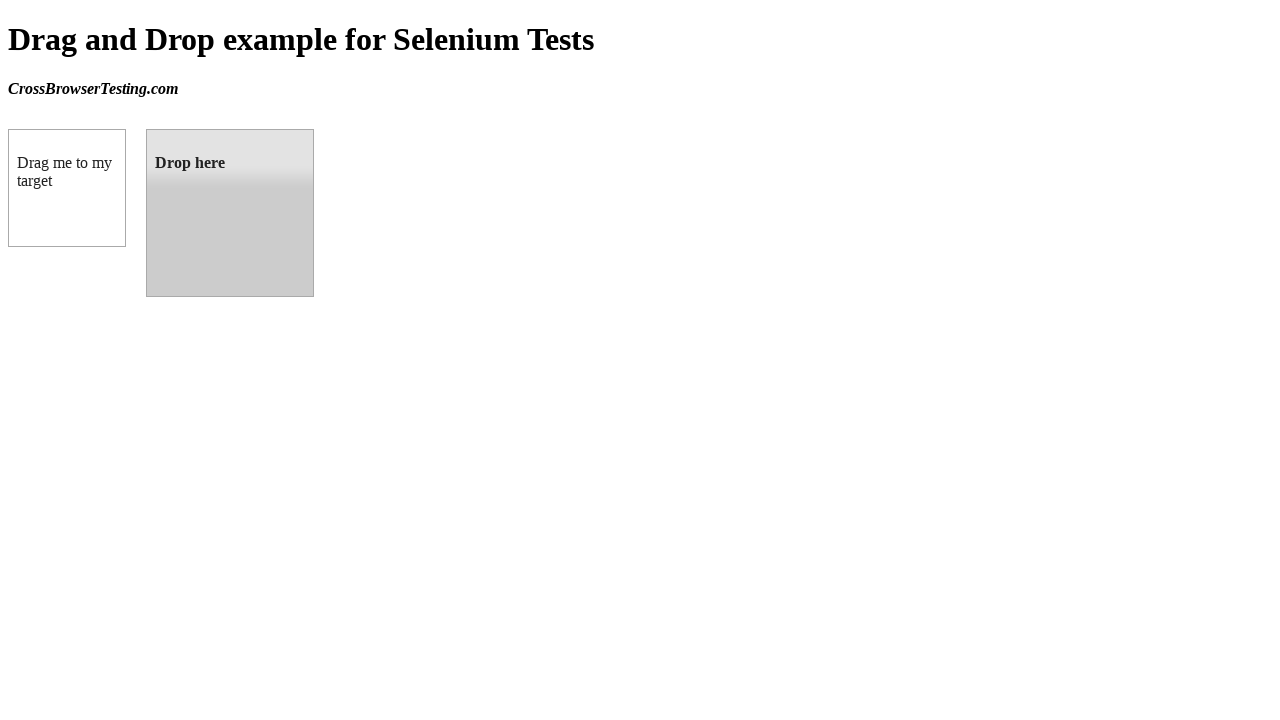

Located source draggable element
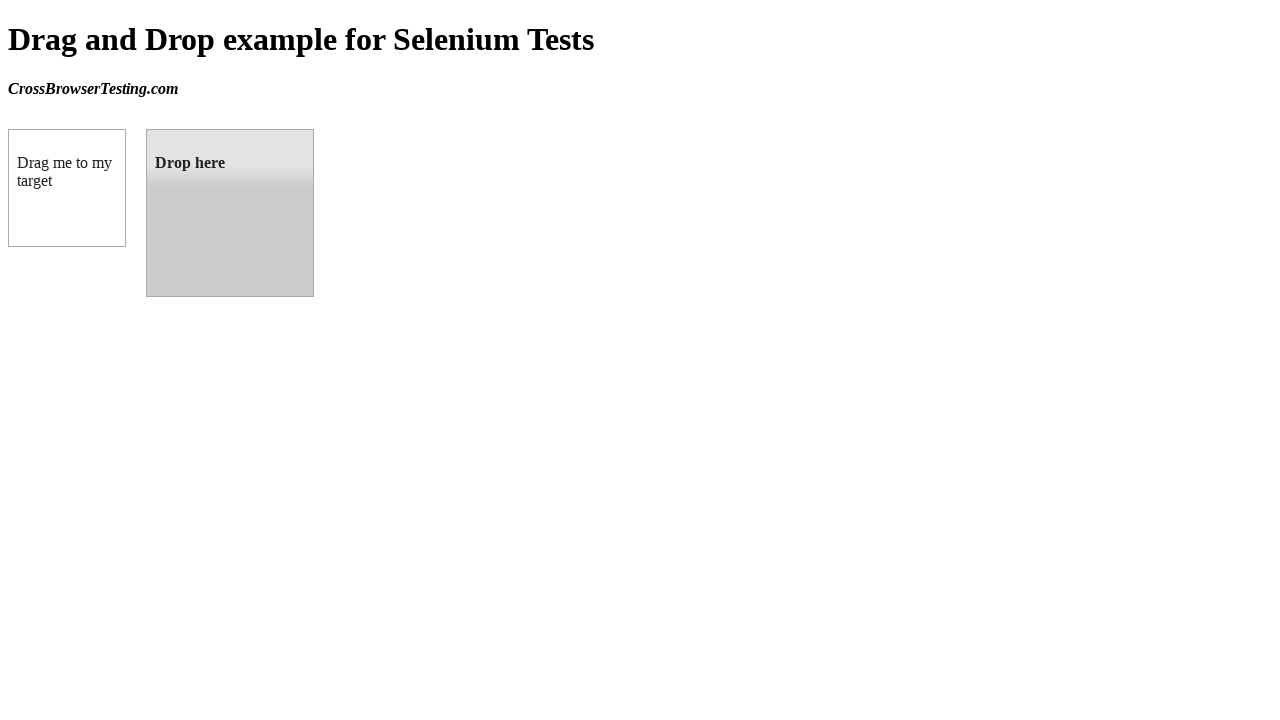

Located target droppable element
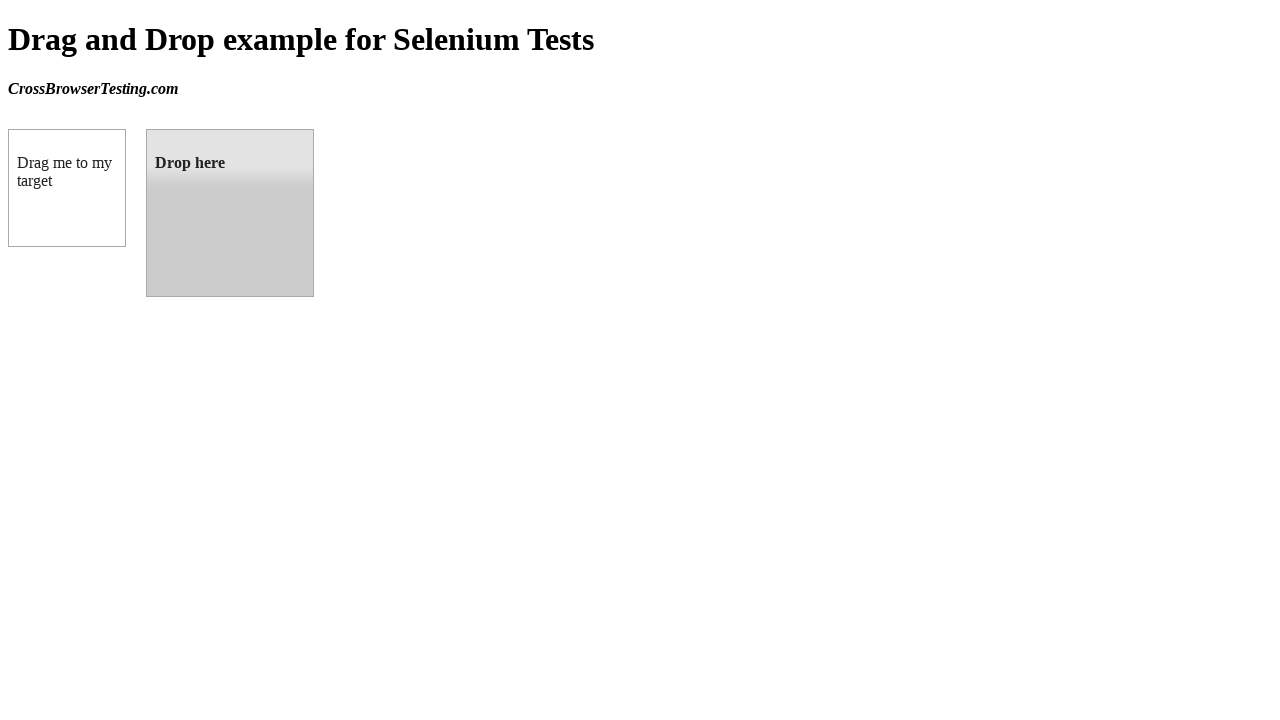

Retrieved bounding box for source element
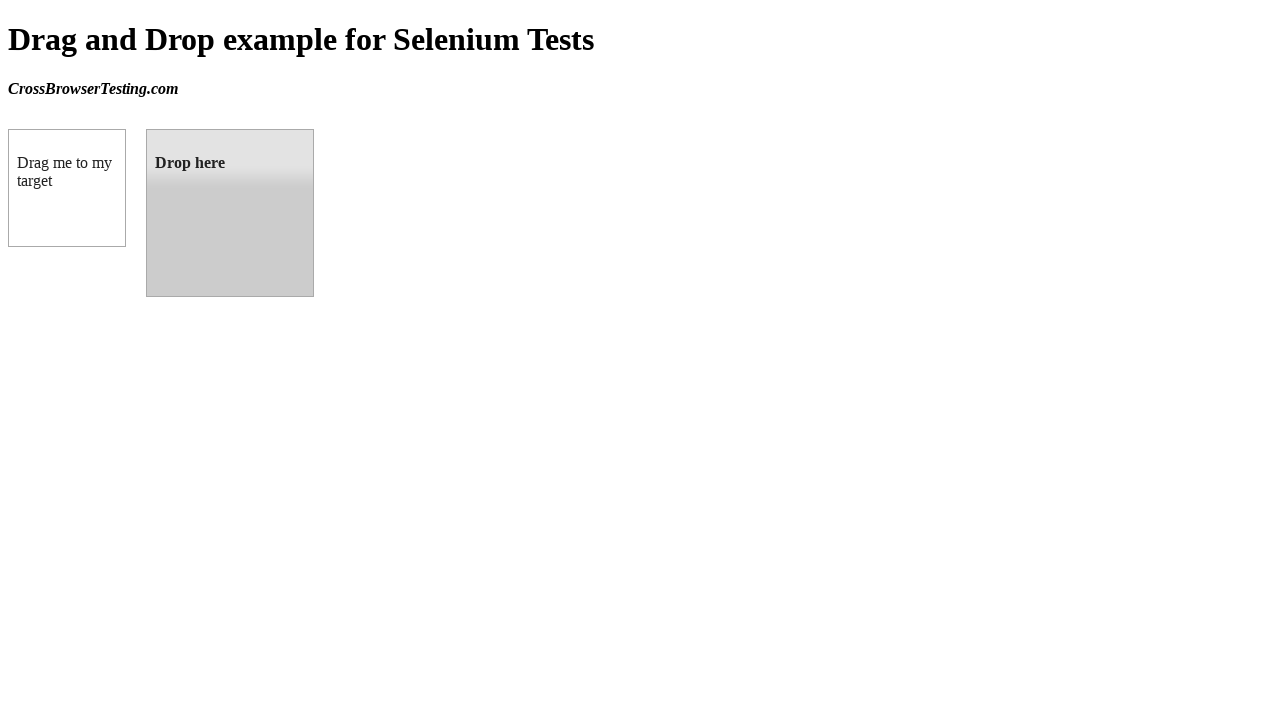

Retrieved bounding box for target element
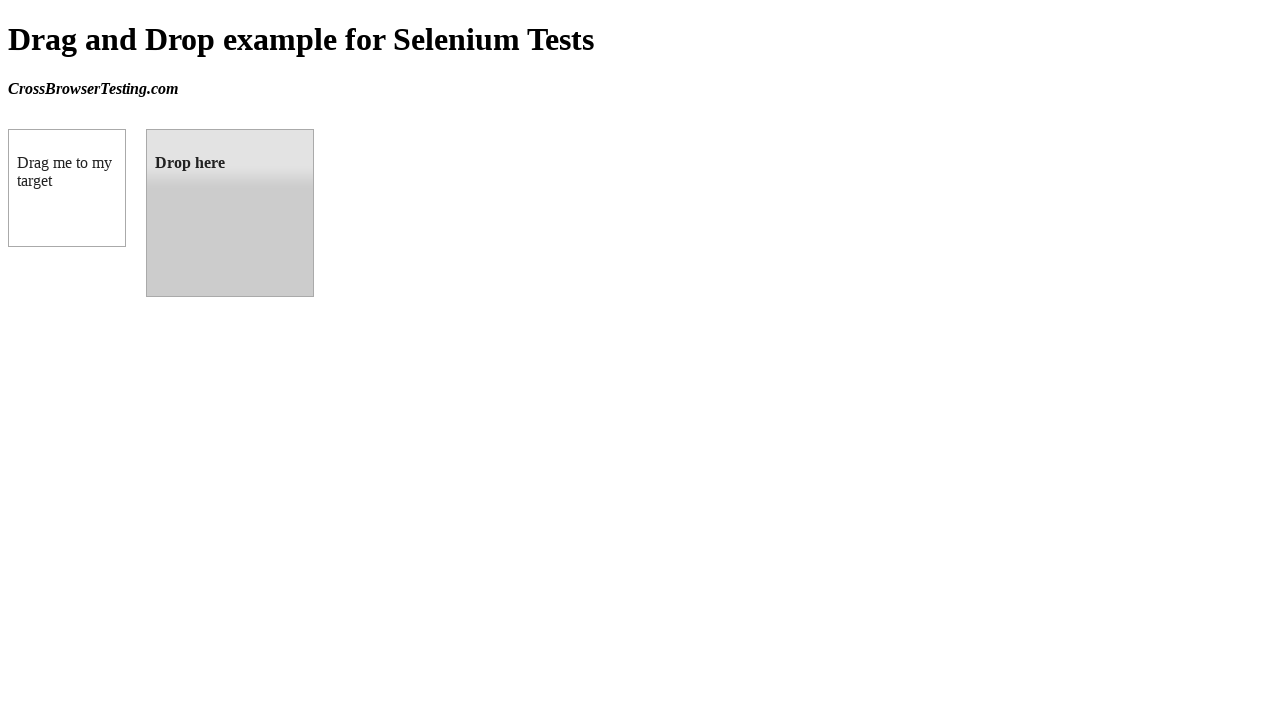

Moved mouse to center of source element at (67, 188)
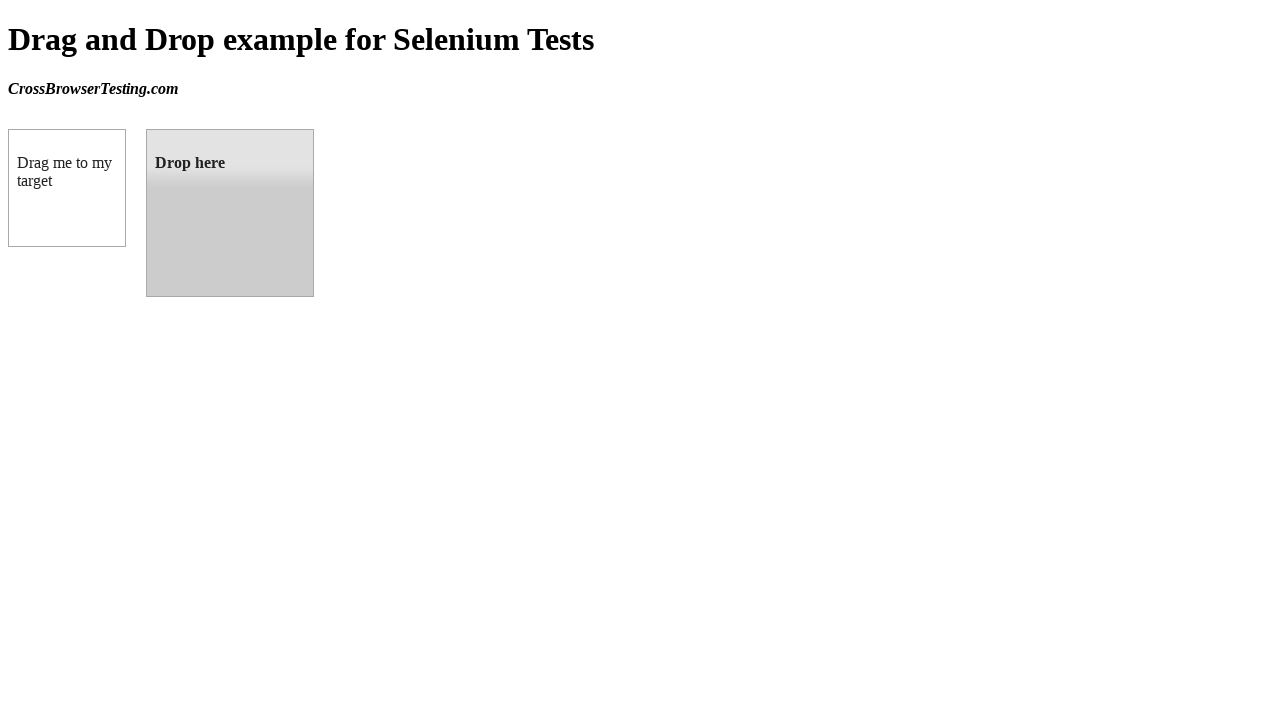

Pressed mouse button down on source element at (67, 188)
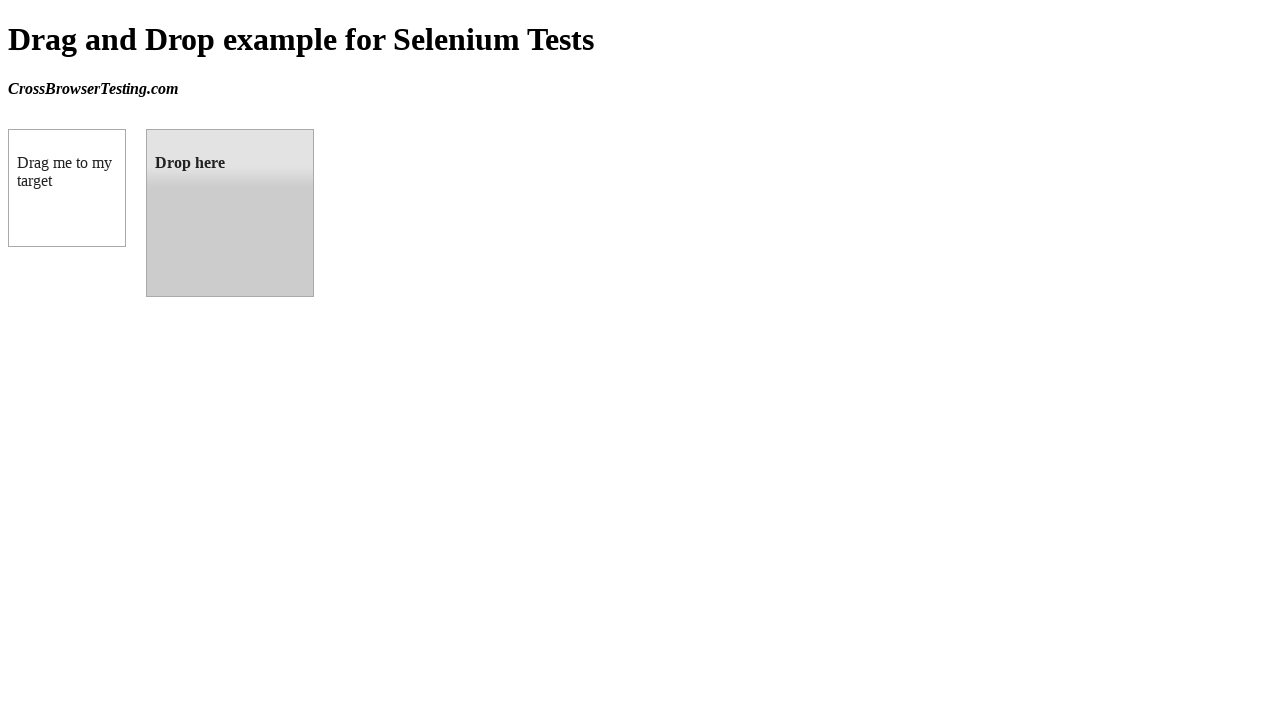

Dragged mouse to center of target element at (230, 213)
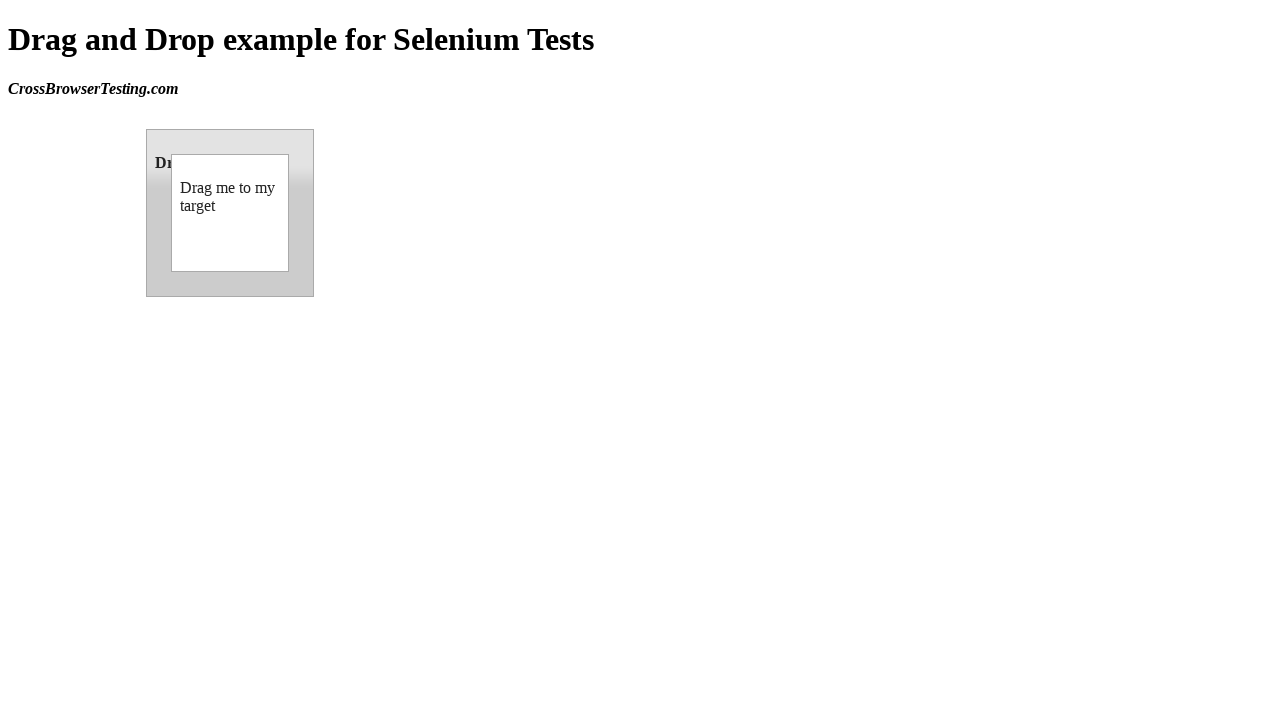

Released mouse button on target element to complete drag and drop at (230, 213)
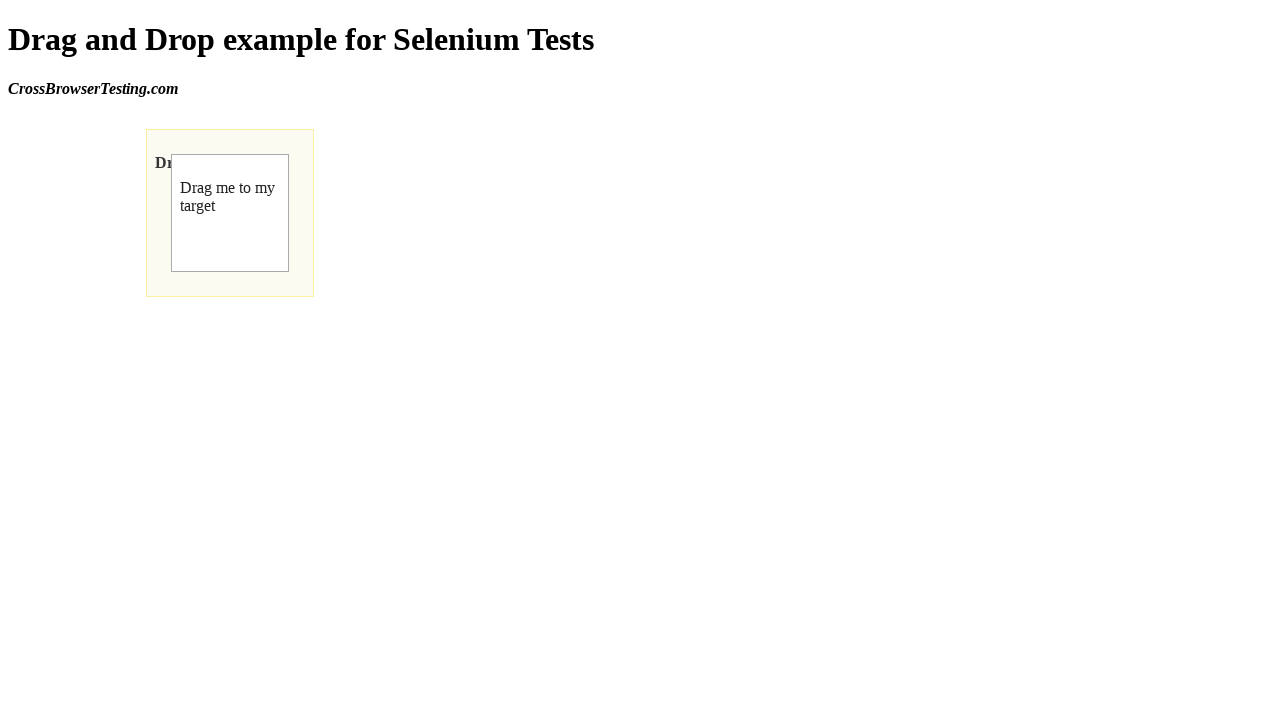

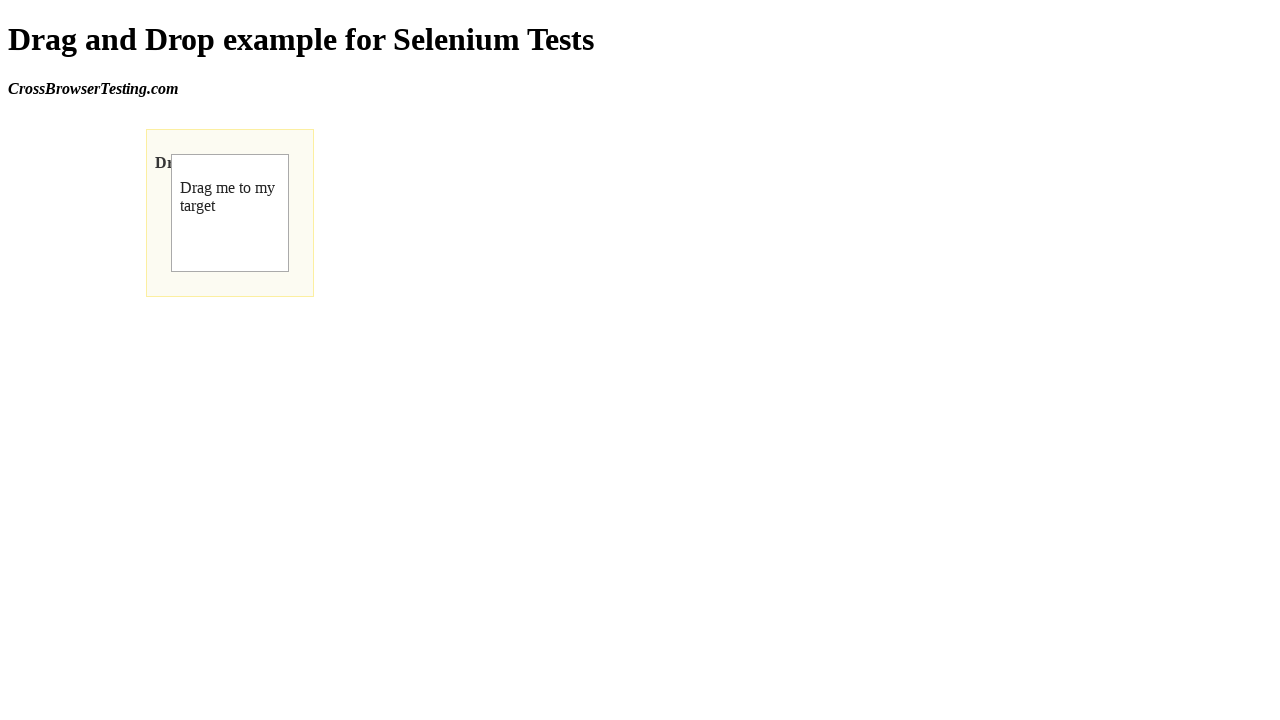